Tests an e-commerce flow by adding multiple vegetables to cart, applying a promo code, and proceeding to place order

Starting URL: https://rahulshettyacademy.com/seleniumPractise

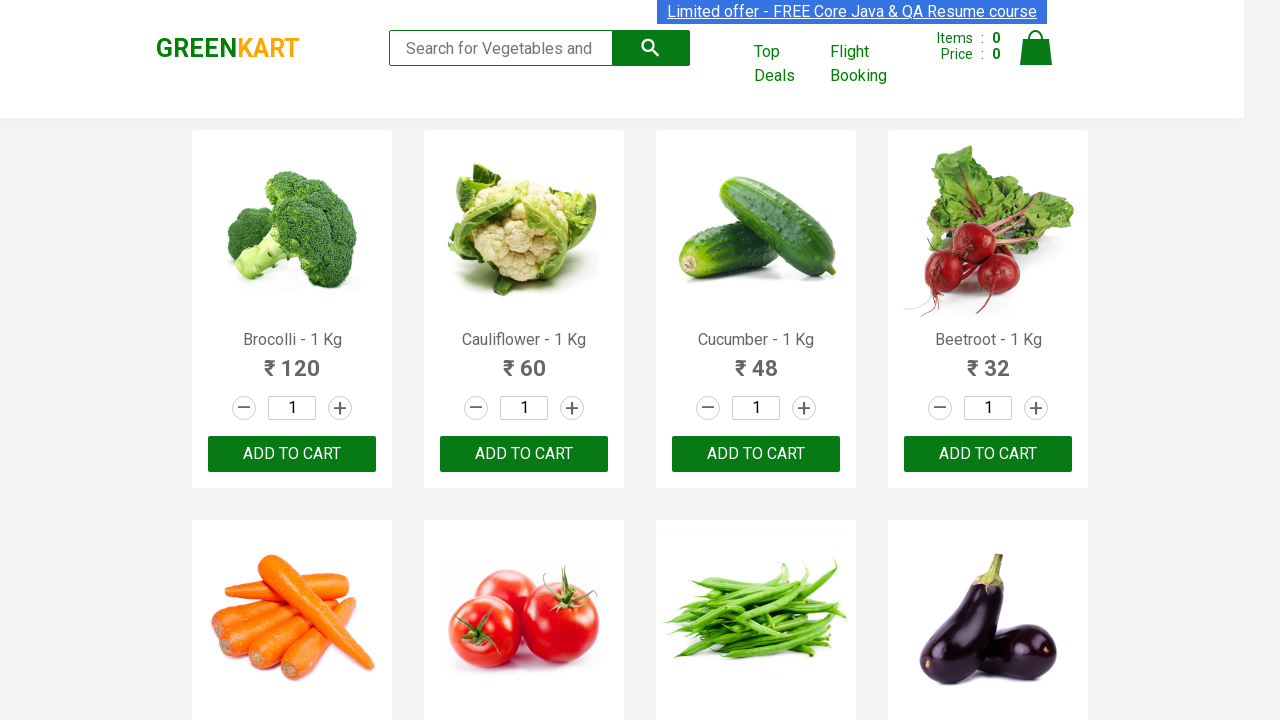

Waited for product names to load
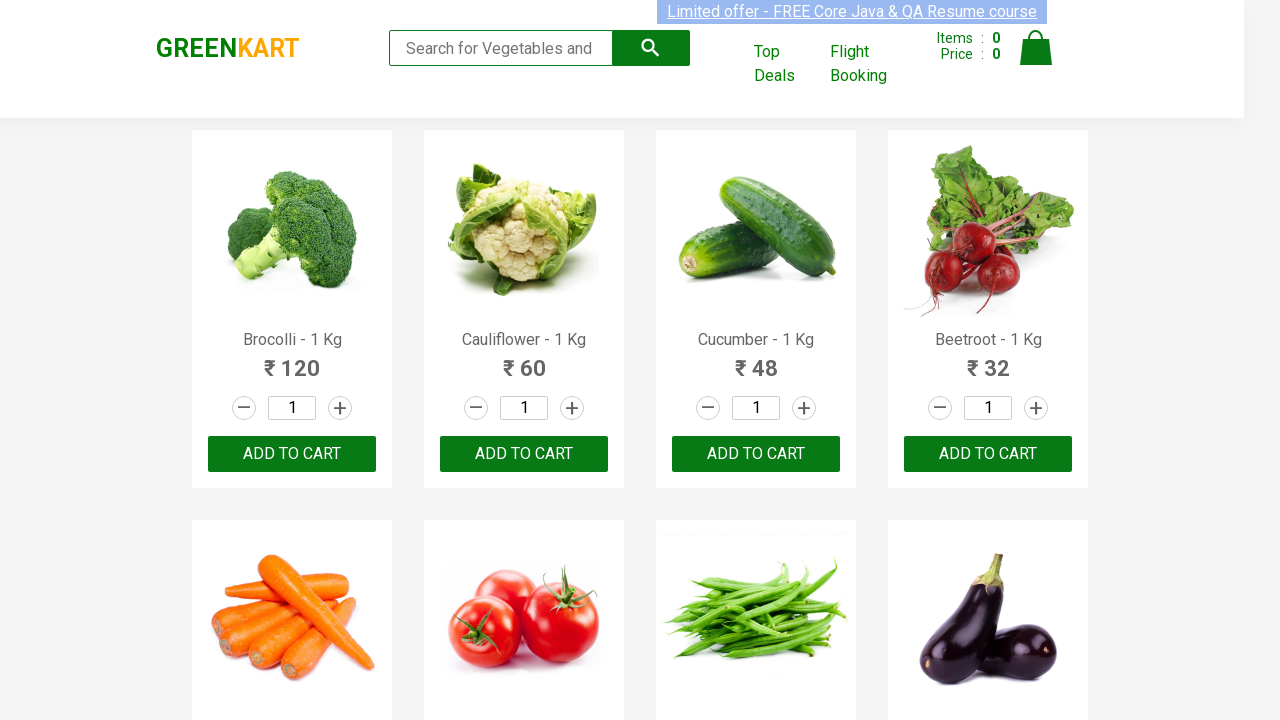

Retrieved all product name elements from page
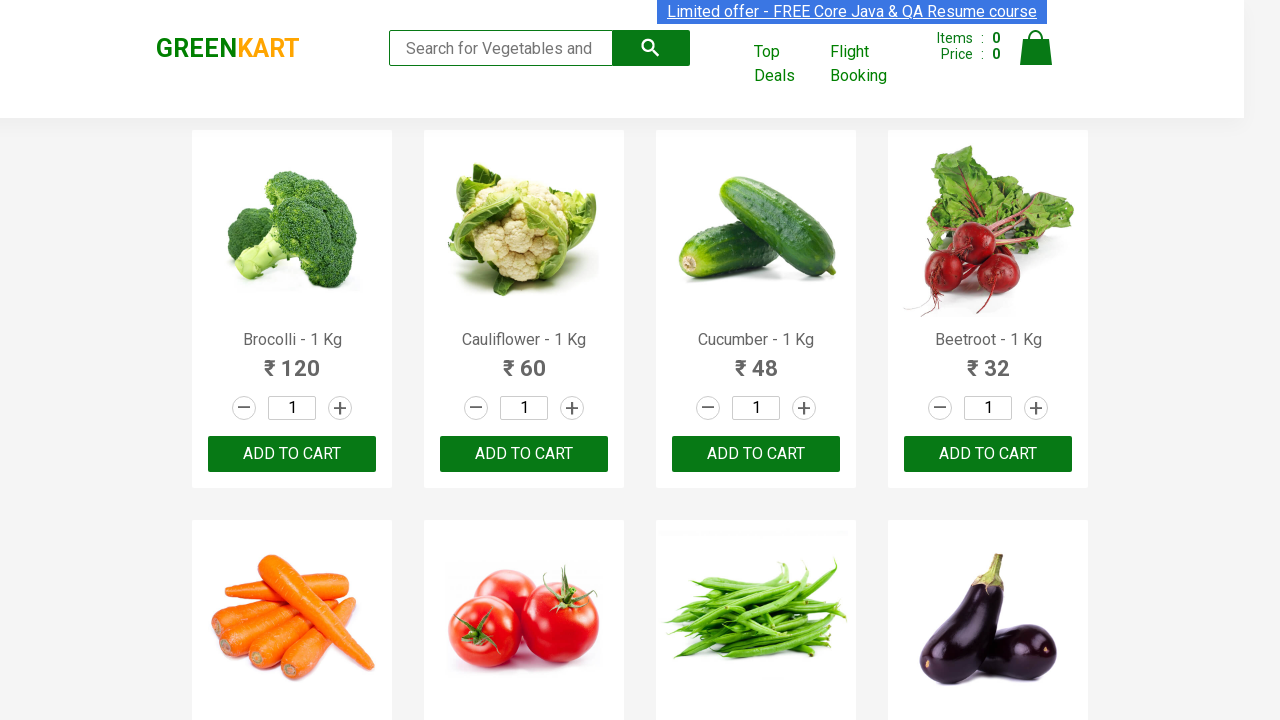

Added Brocolli to cart at (292, 454) on //h4[contains(text(),'Brocolli')]/..//button[text()='ADD TO CART']
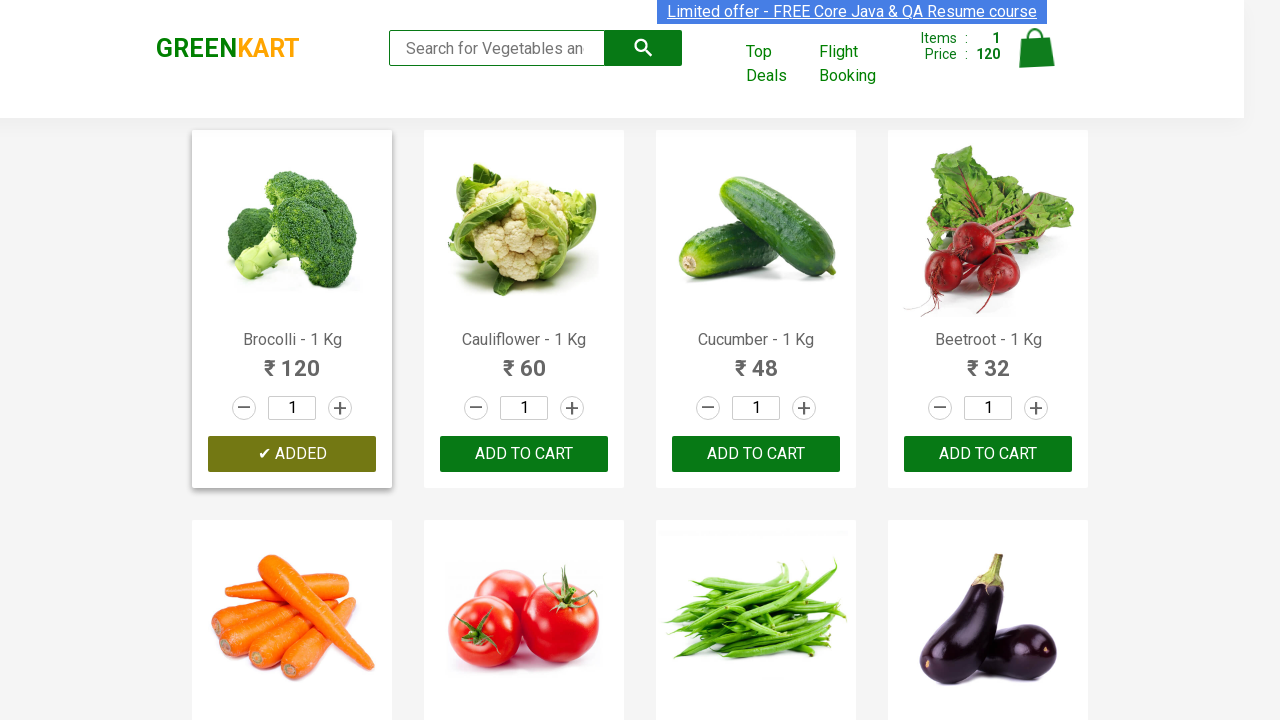

Added Cucumber to cart at (756, 454) on //h4[contains(text(),'Cucumber')]/..//button[text()='ADD TO CART']
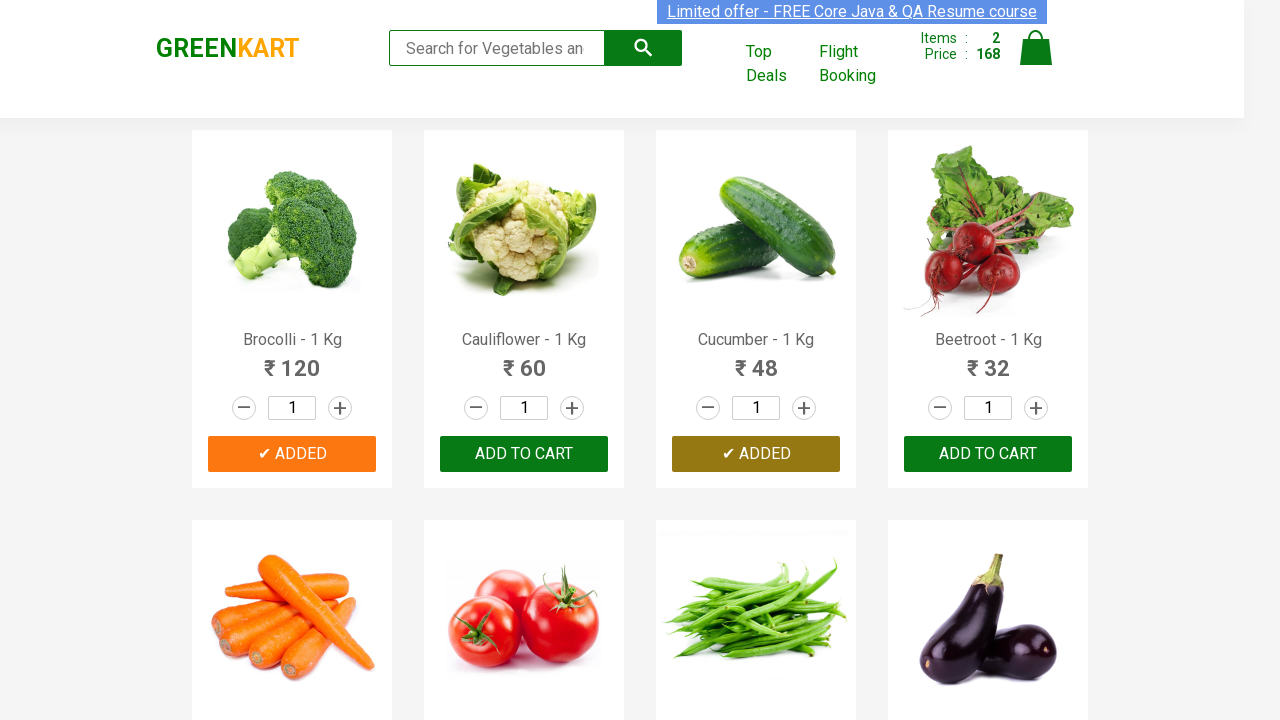

Added Beans to cart at (756, 360) on //h4[contains(text(),'Beans')]/..//button[text()='ADD TO CART']
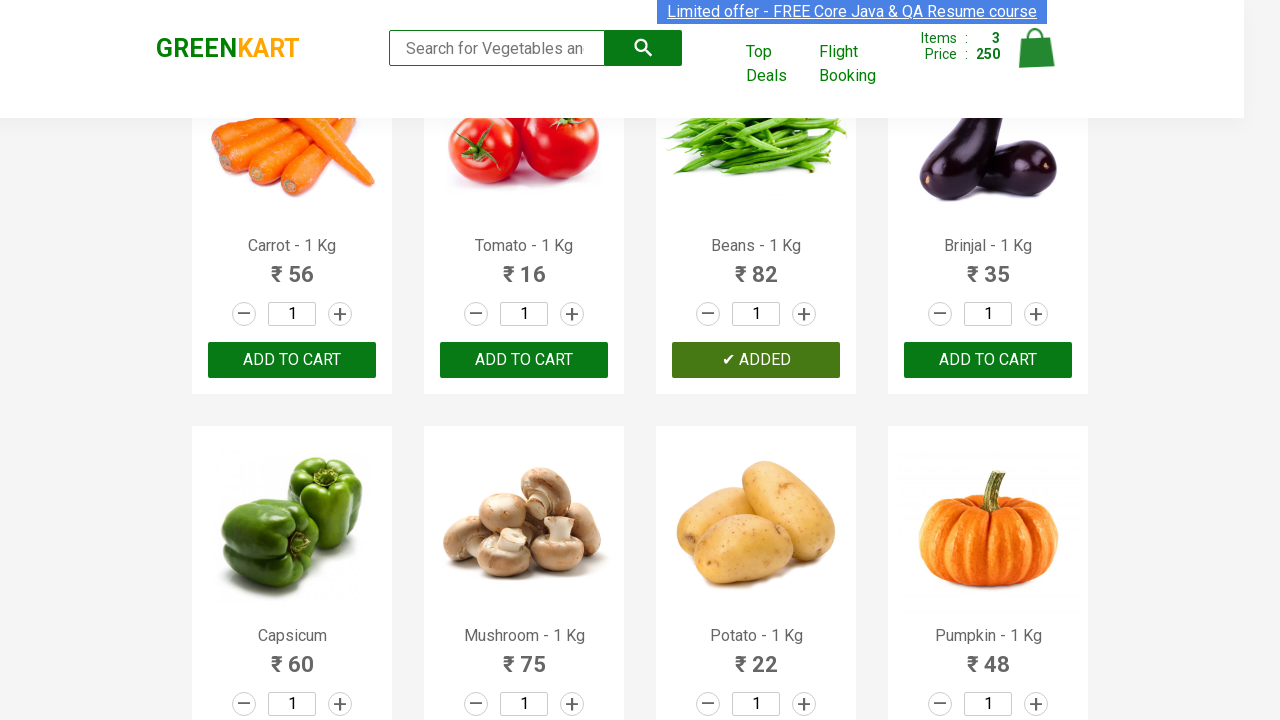

Added Potato to cart at (756, 360) on //h4[contains(text(),'Potato')]/..//button[text()='ADD TO CART']
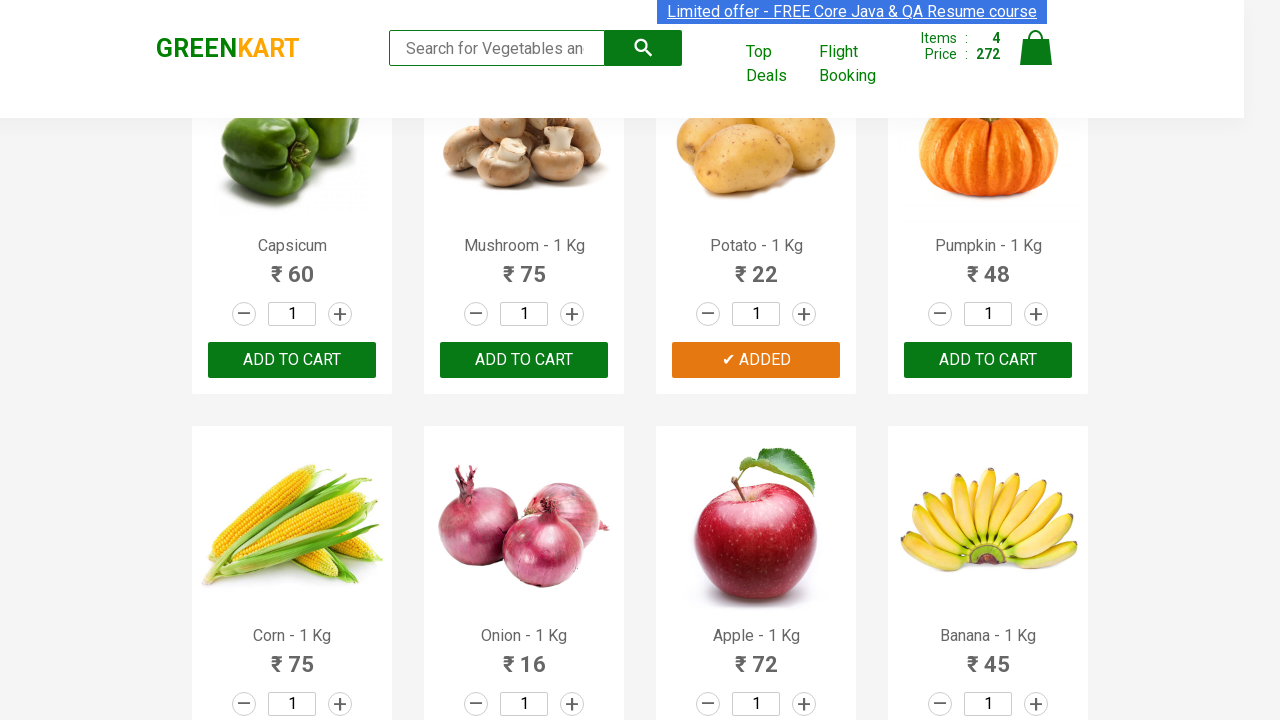

Added Pumpkin to cart at (988, 360) on //h4[contains(text(),'Pumpkin')]/..//button[text()='ADD TO CART']
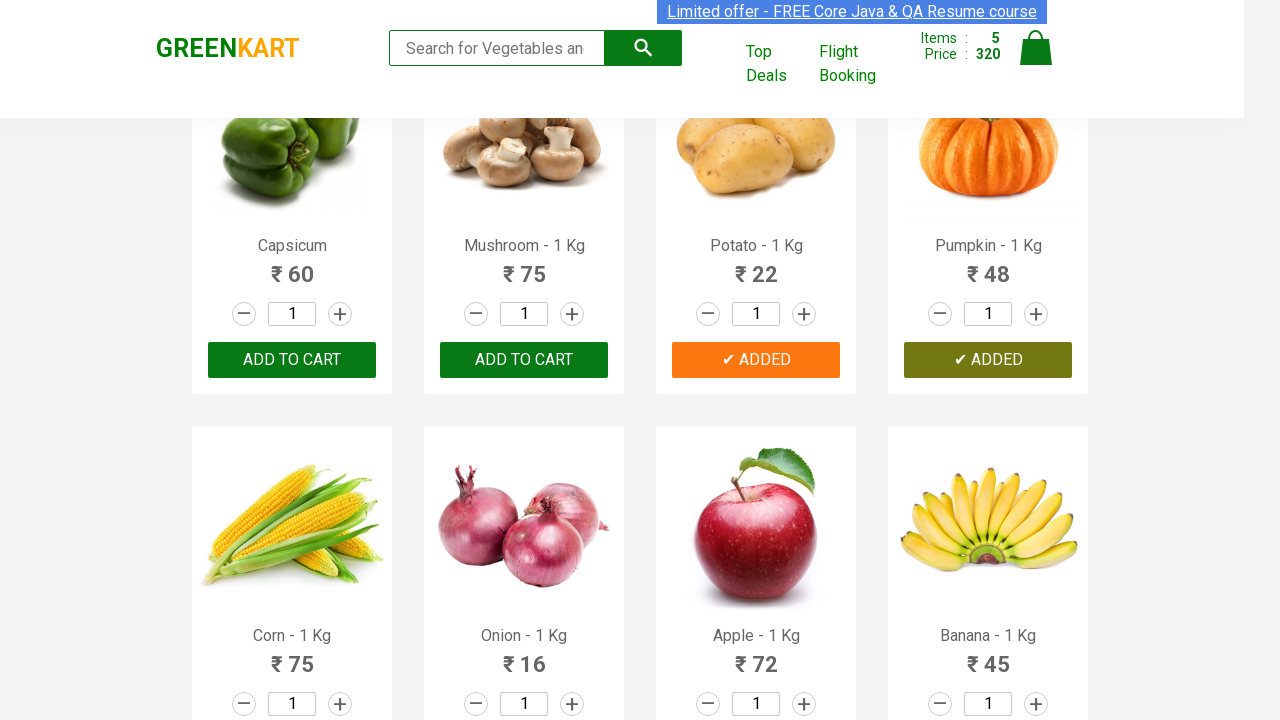

Clicked on cart icon to view cart at (1036, 48) on a.cart-icon img
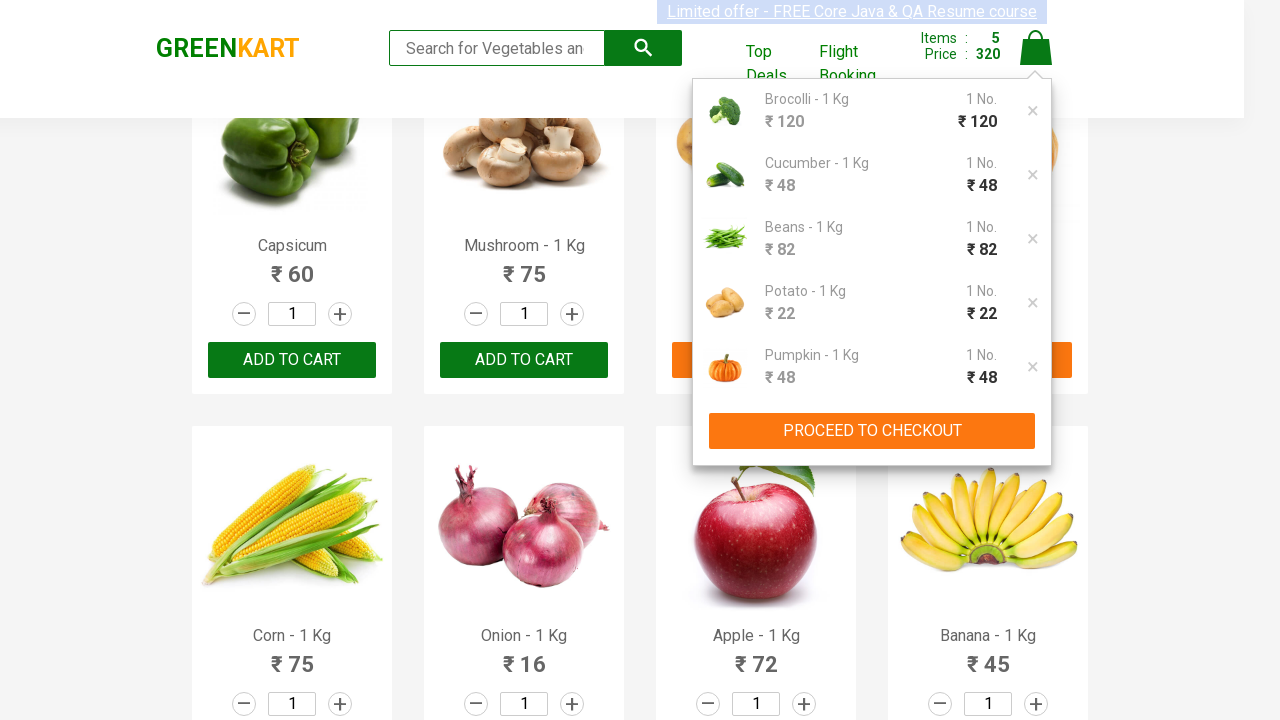

Clicked PROCEED TO CHECKOUT button at (872, 431) on xpath=//button[text()='PROCEED TO CHECKOUT']
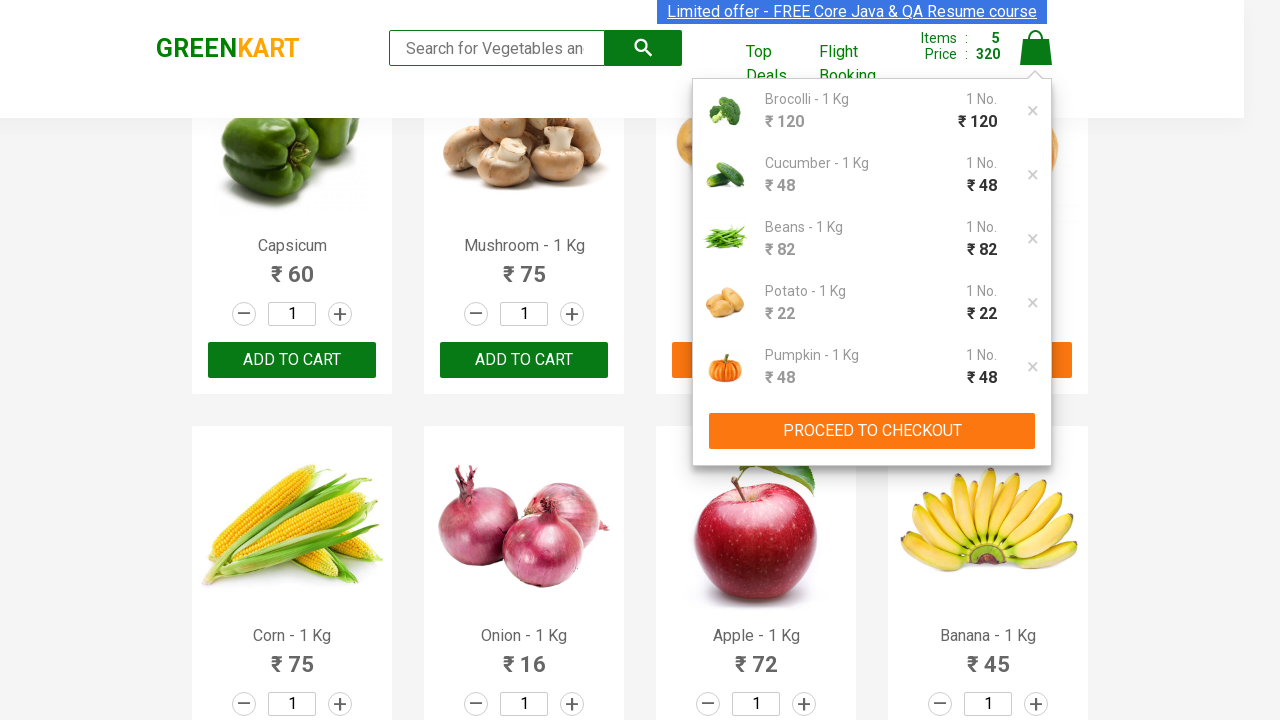

Promo code input field became visible
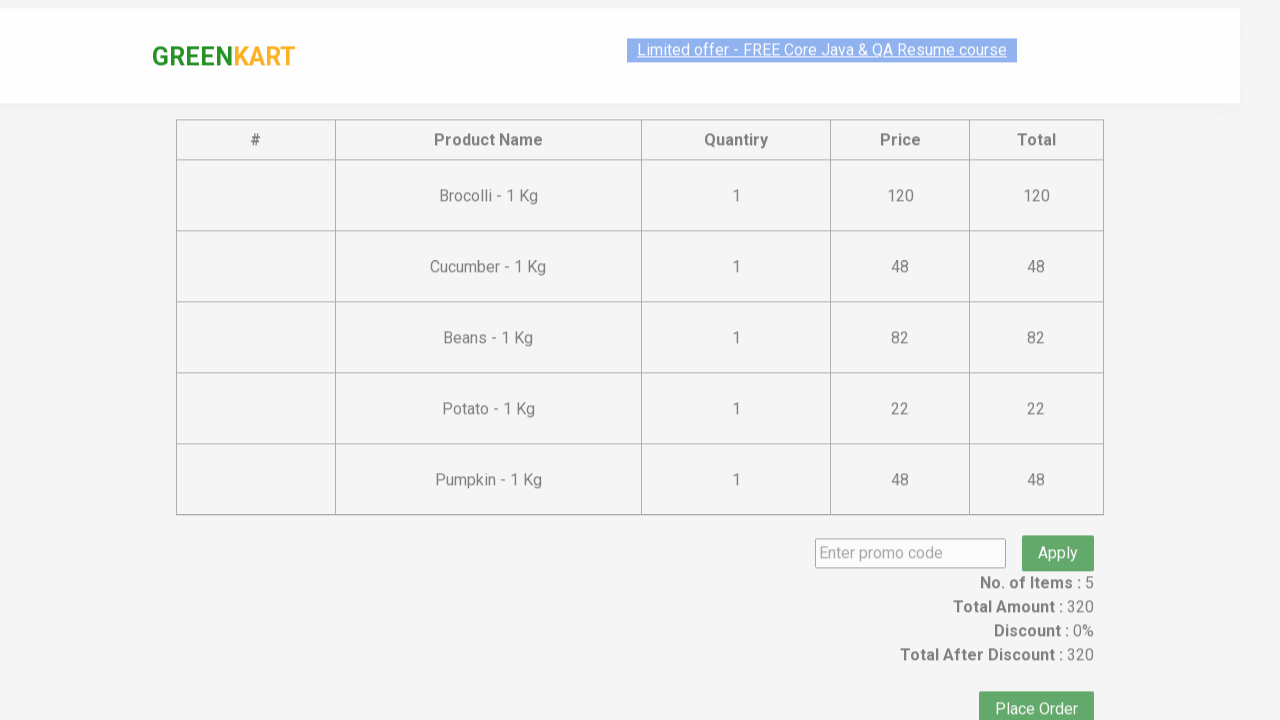

Entered promo code 'rahulshettyacademy' on input.promoCode
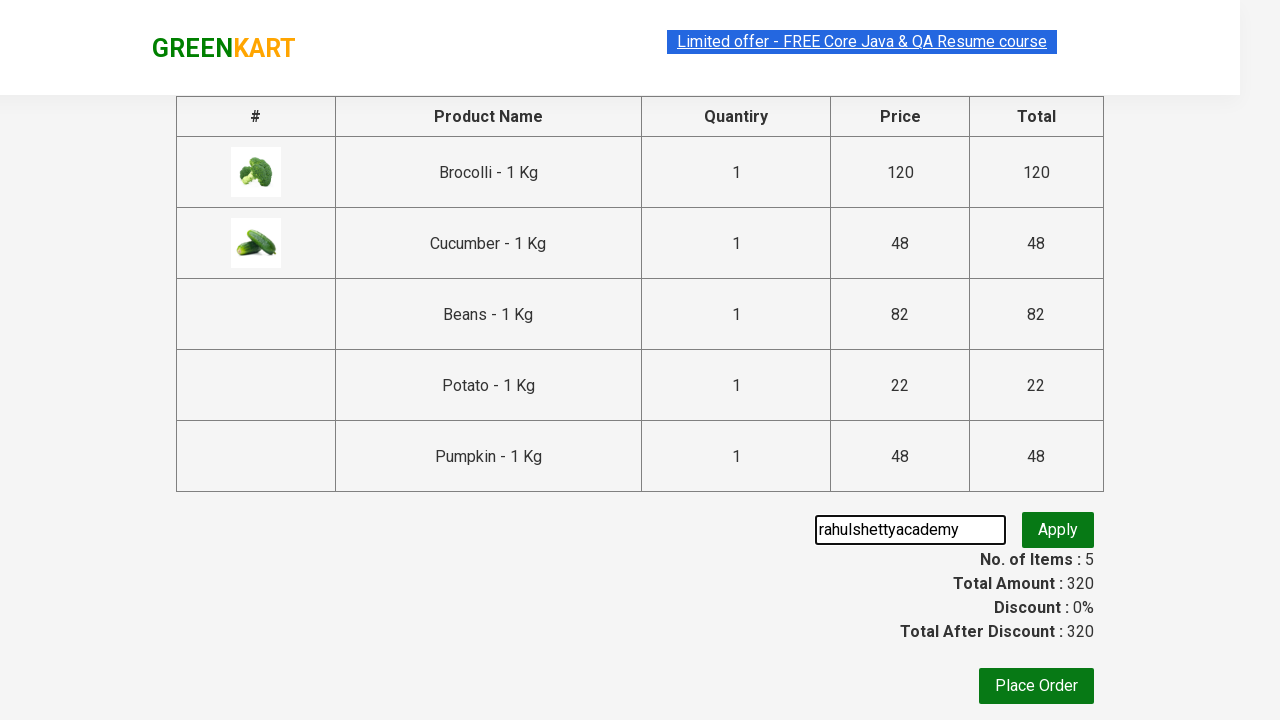

Clicked button to apply promo code at (1058, 530) on button.promoBtn
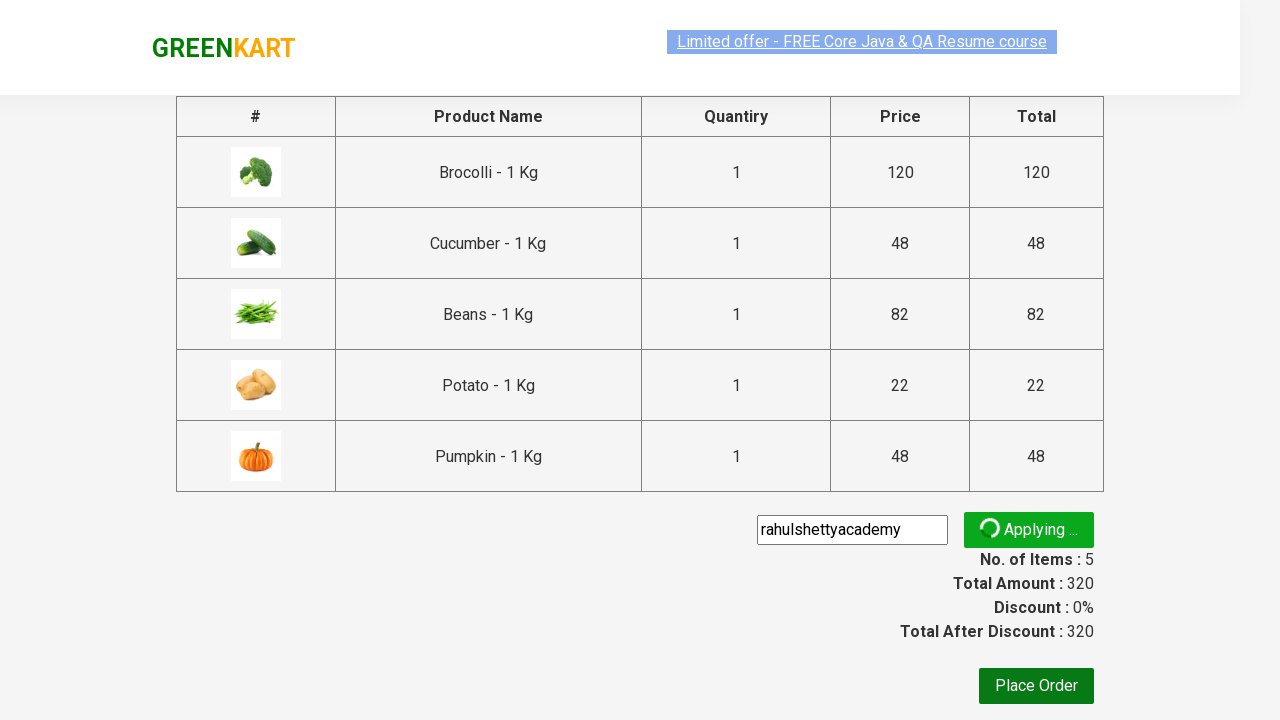

Promo confirmation message appeared
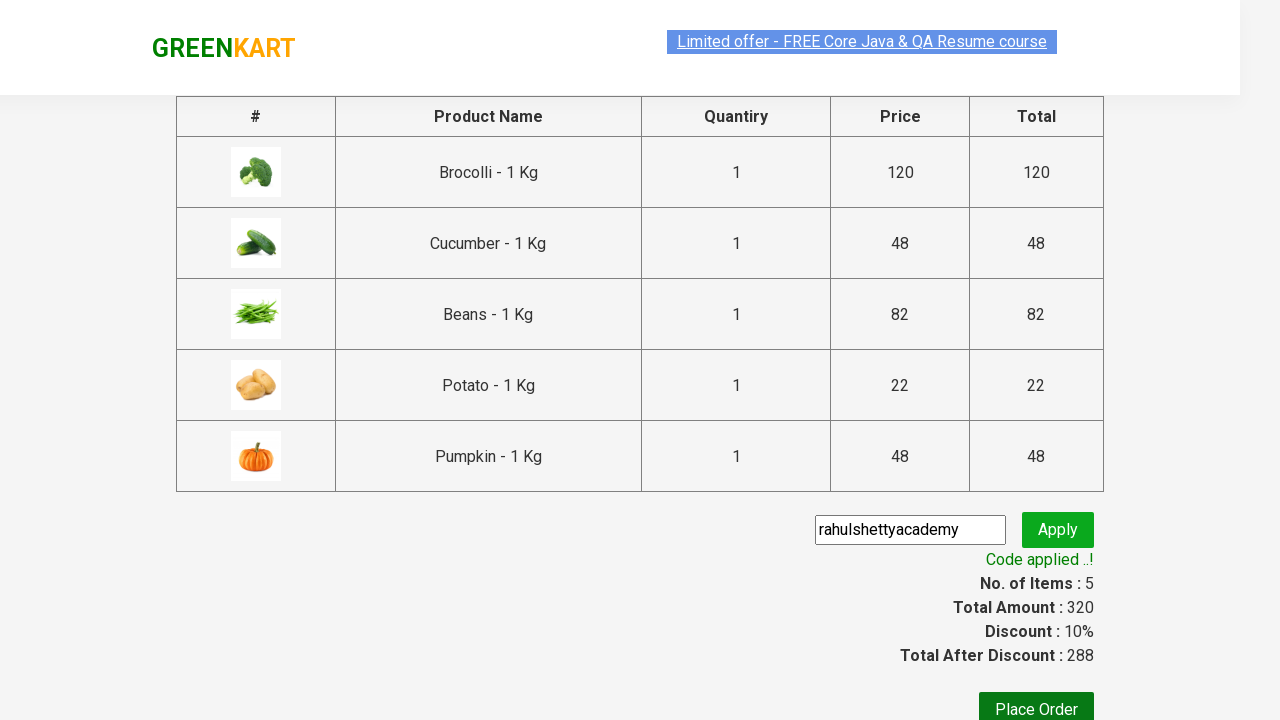

Verified promo code was successfully applied
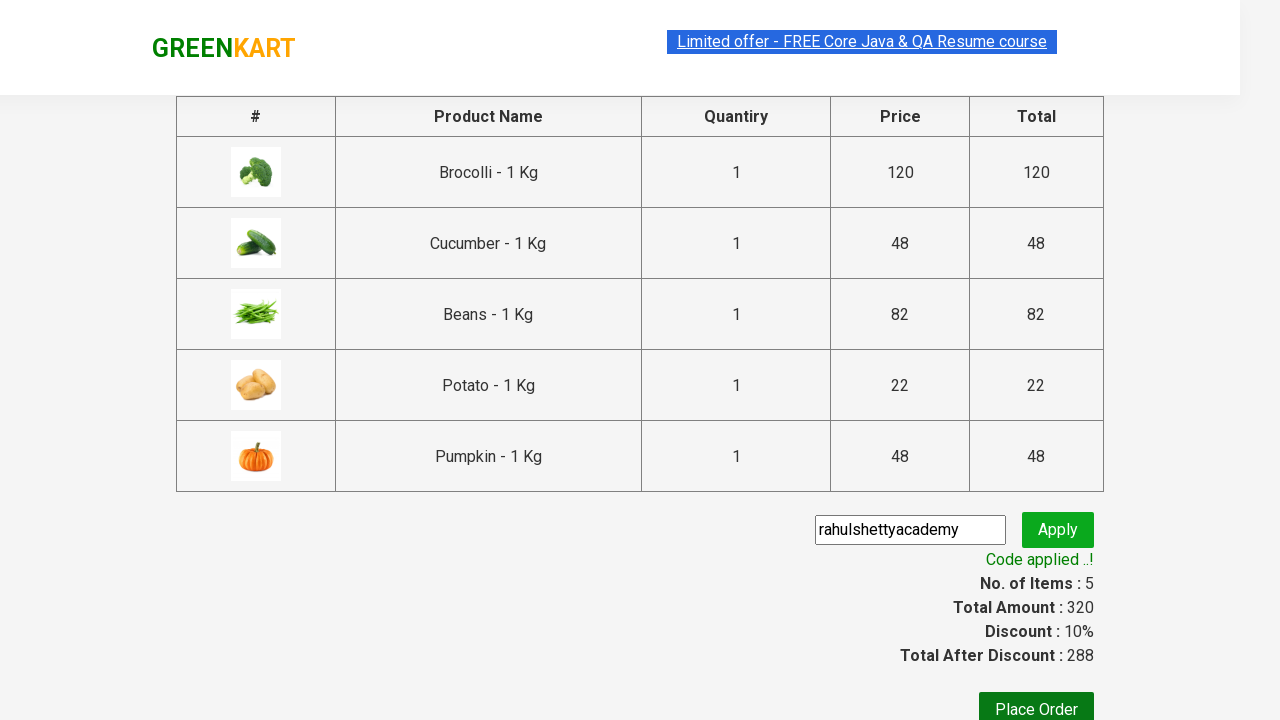

Clicked Place Order button to complete purchase at (1036, 702) on xpath=//button[text()='Place Order']
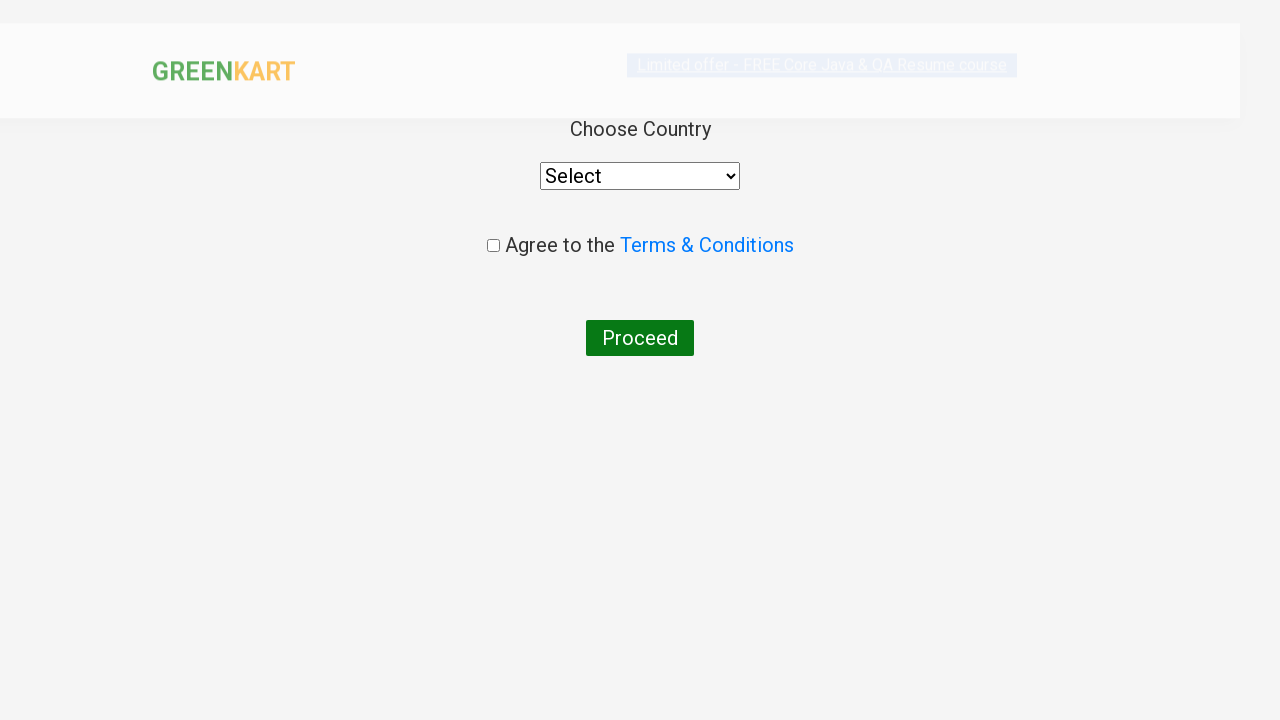

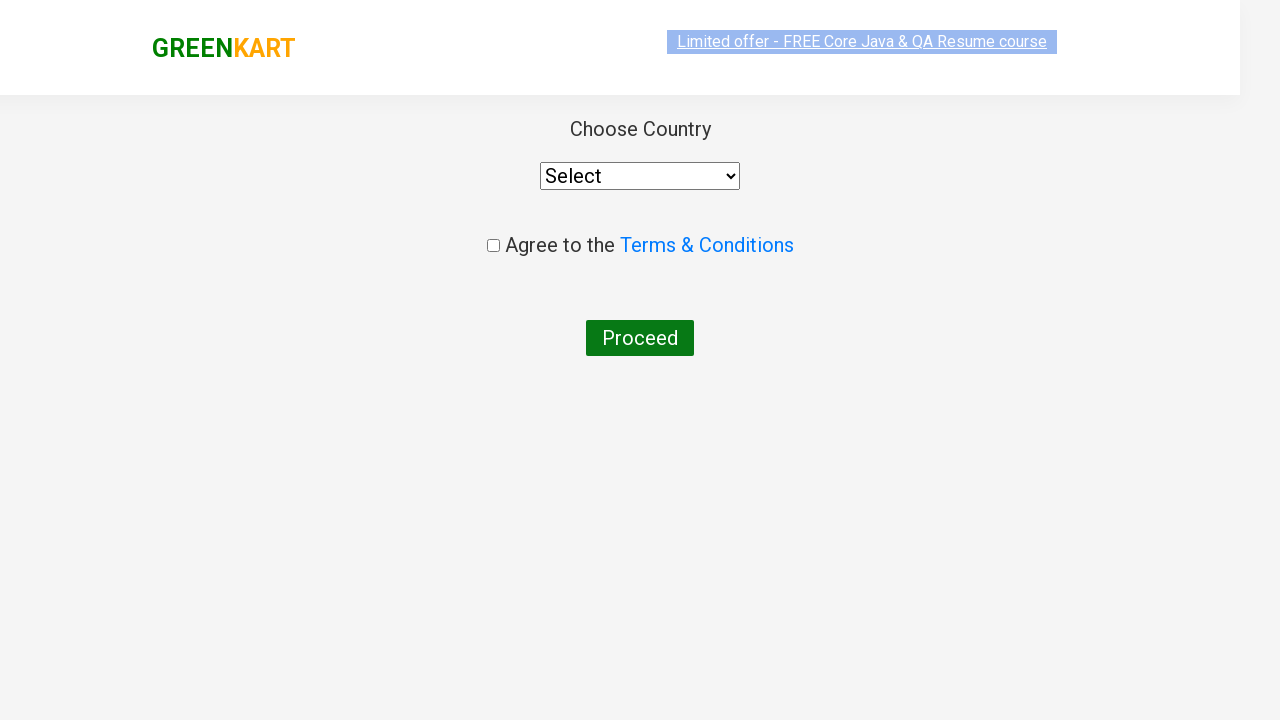